Tests the Desmos scientific calculator addition functionality by entering 1 + 1 and verifying the result equals 2

Starting URL: https://www.desmos.com/scientific?lang=fr

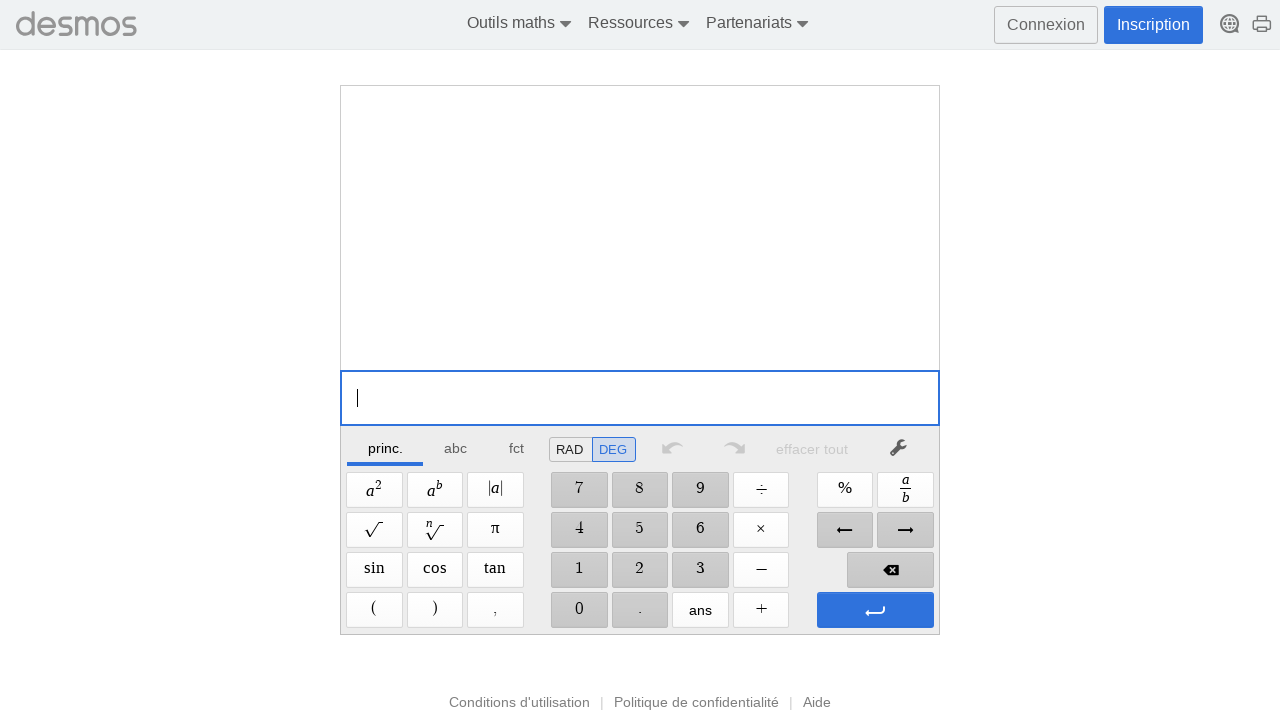

Waited for calculator keypad to load
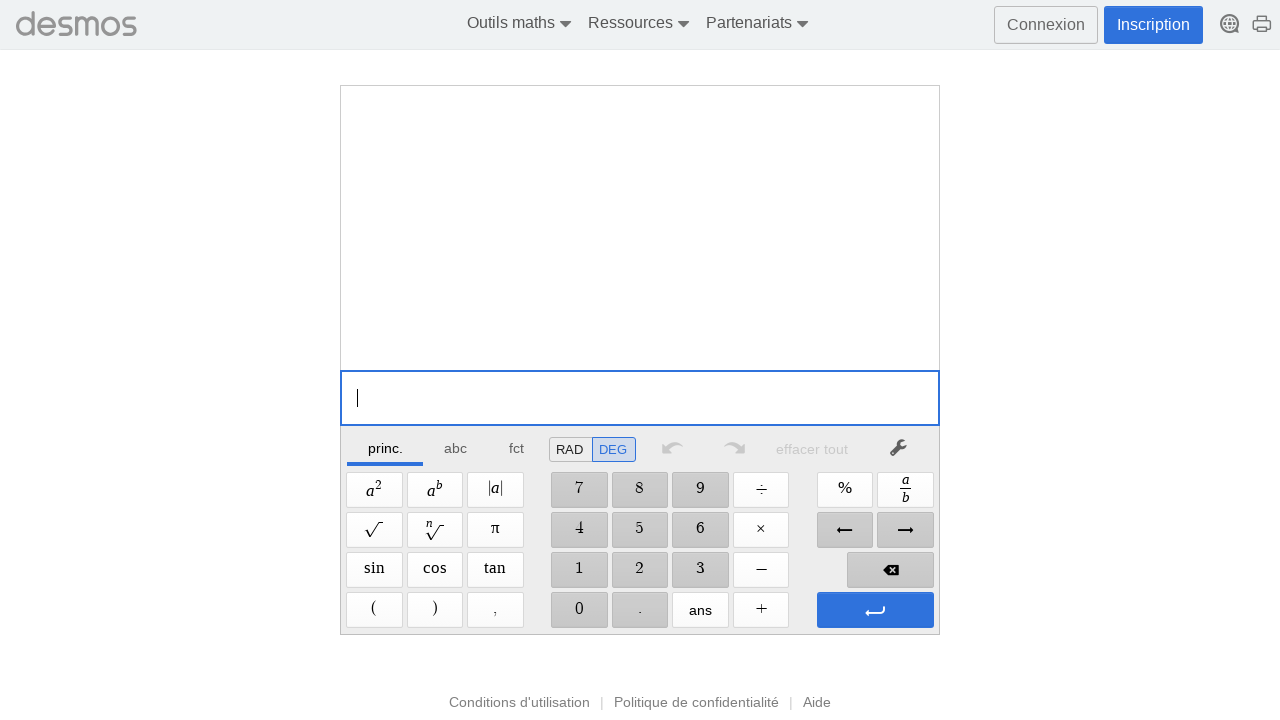

Clicked first '1' button at (579, 570) on .dcg-keypad-btn[dcg-command="1"]
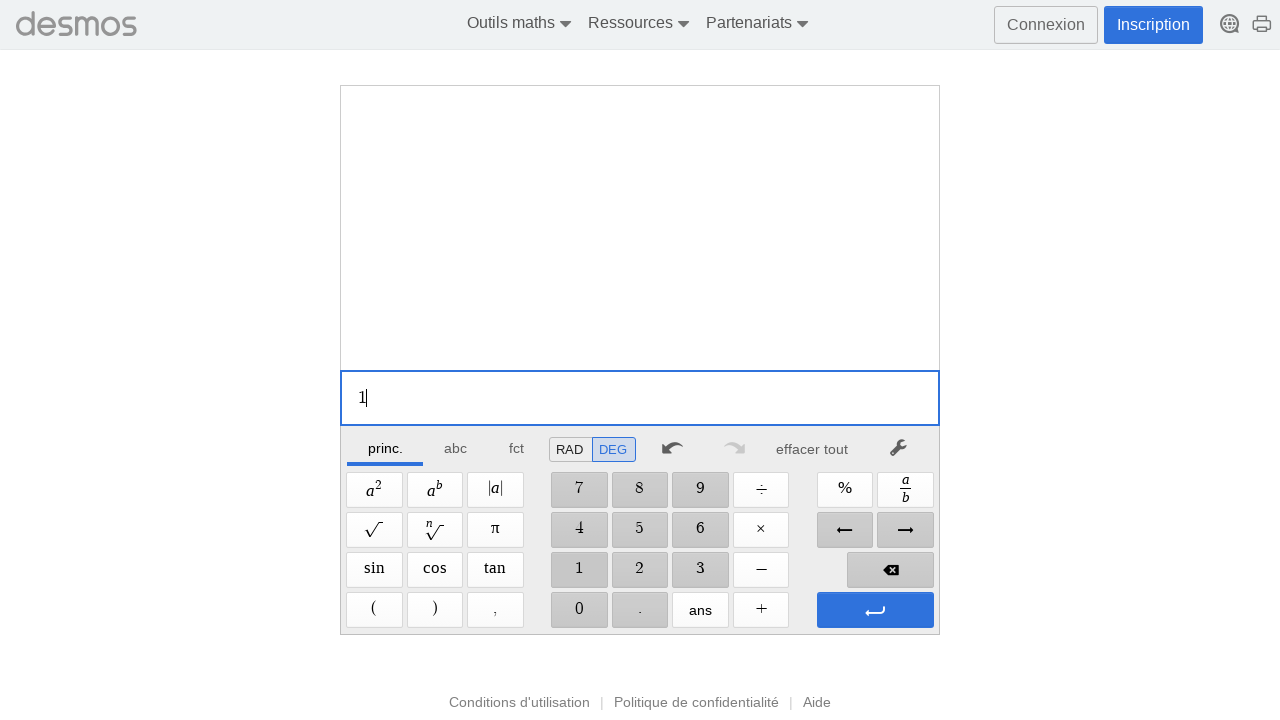

Clicked '+' button at (761, 610) on .dcg-keypad-btn[dcg-command="+"]
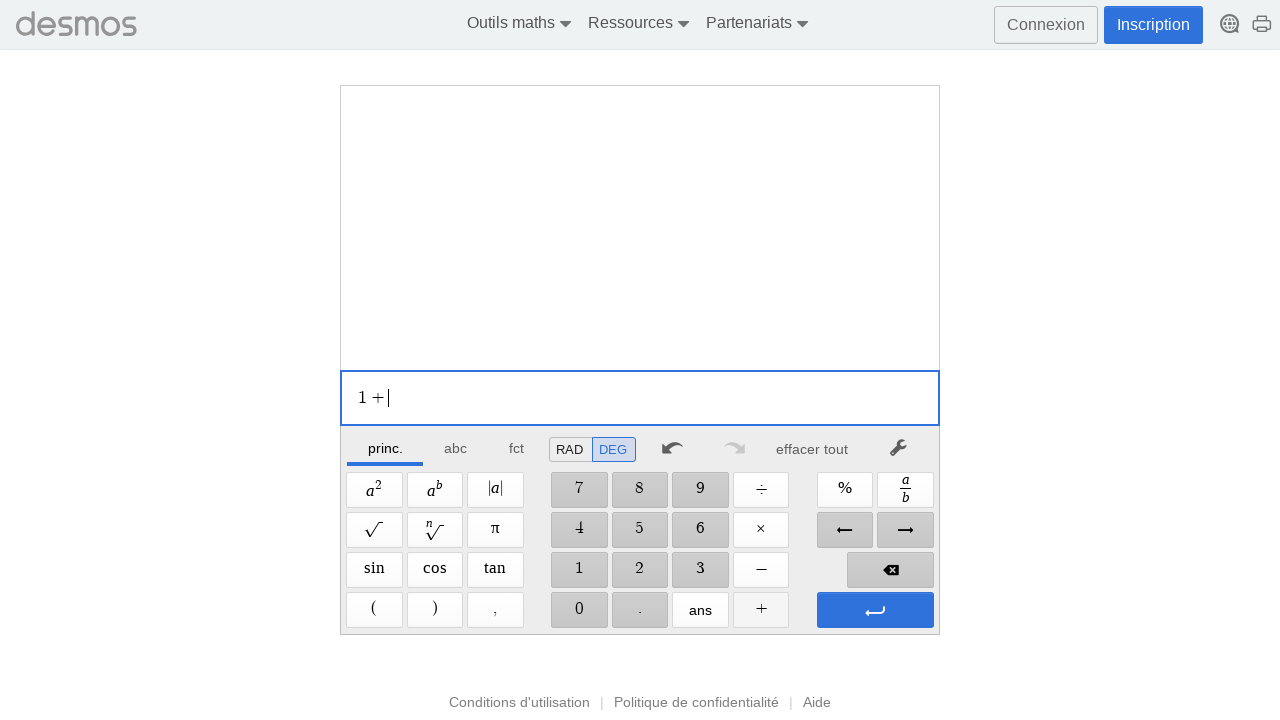

Clicked second '1' button at (579, 570) on .dcg-keypad-btn[dcg-command="1"]
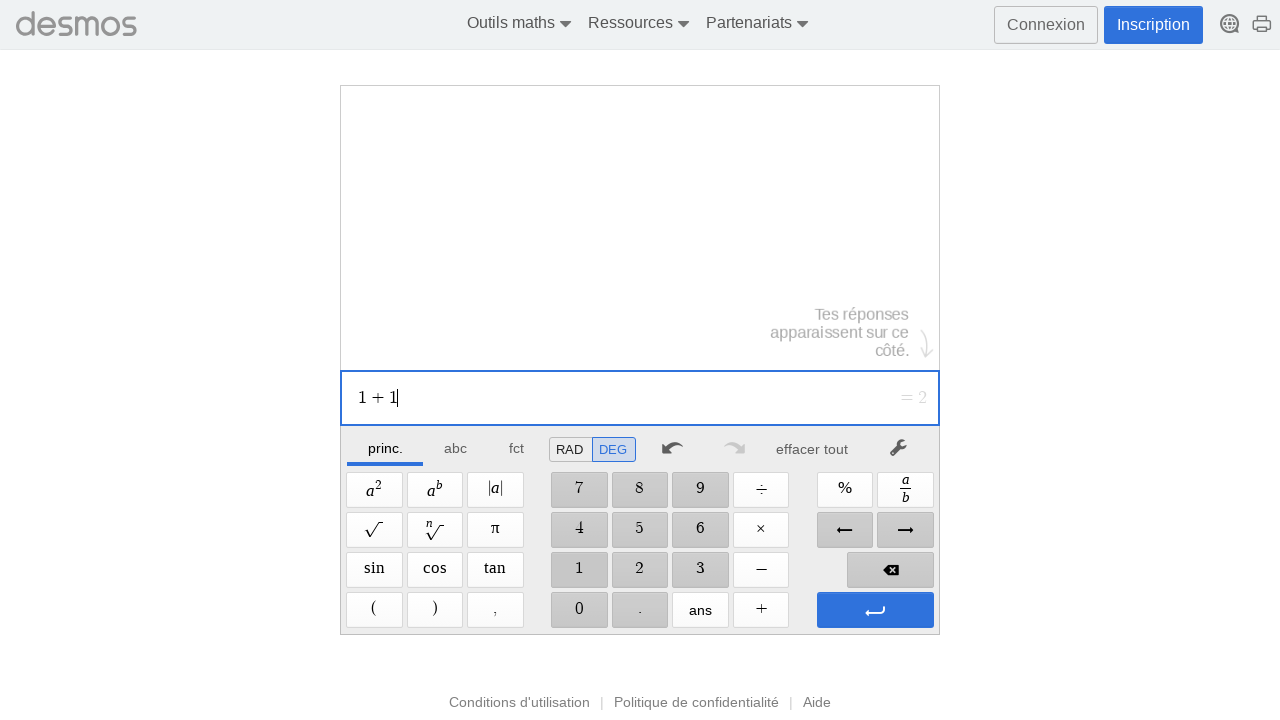

Clicked 'enter' button to calculate 1 + 1 at (875, 610) on .dcg-keypad-btn[dcg-command="enter"]
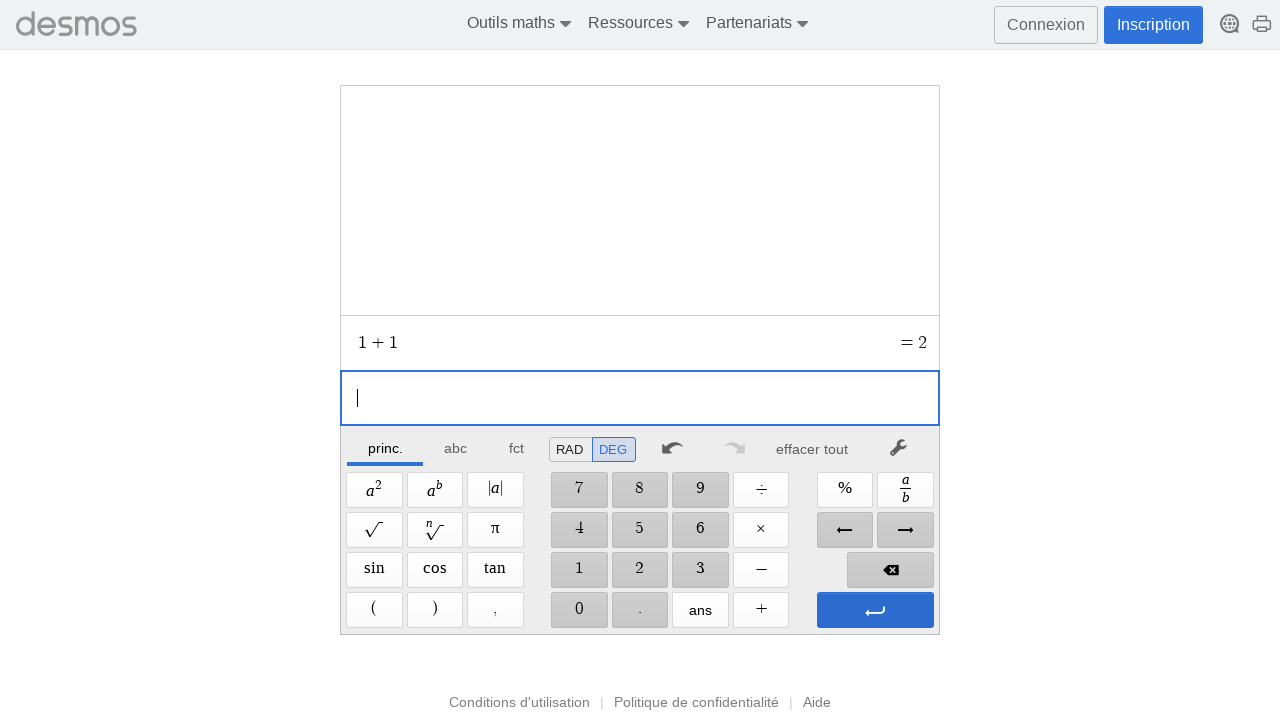

Result appeared showing the calculation output
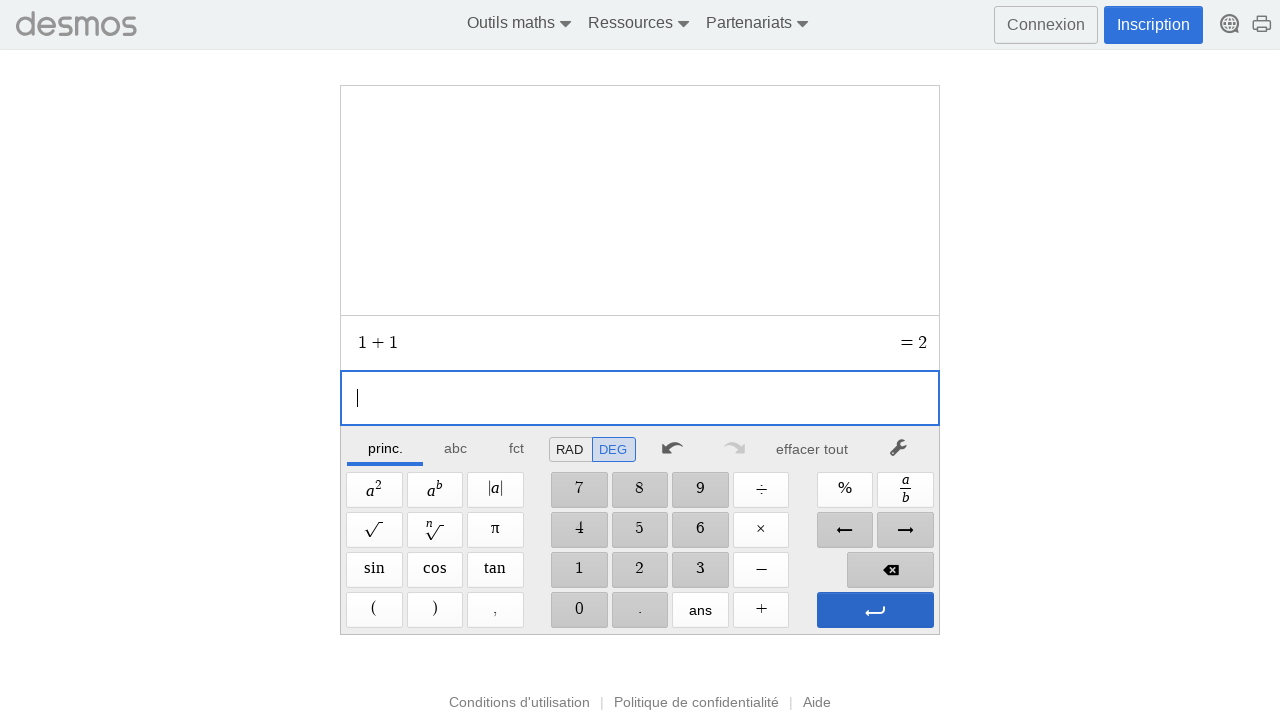

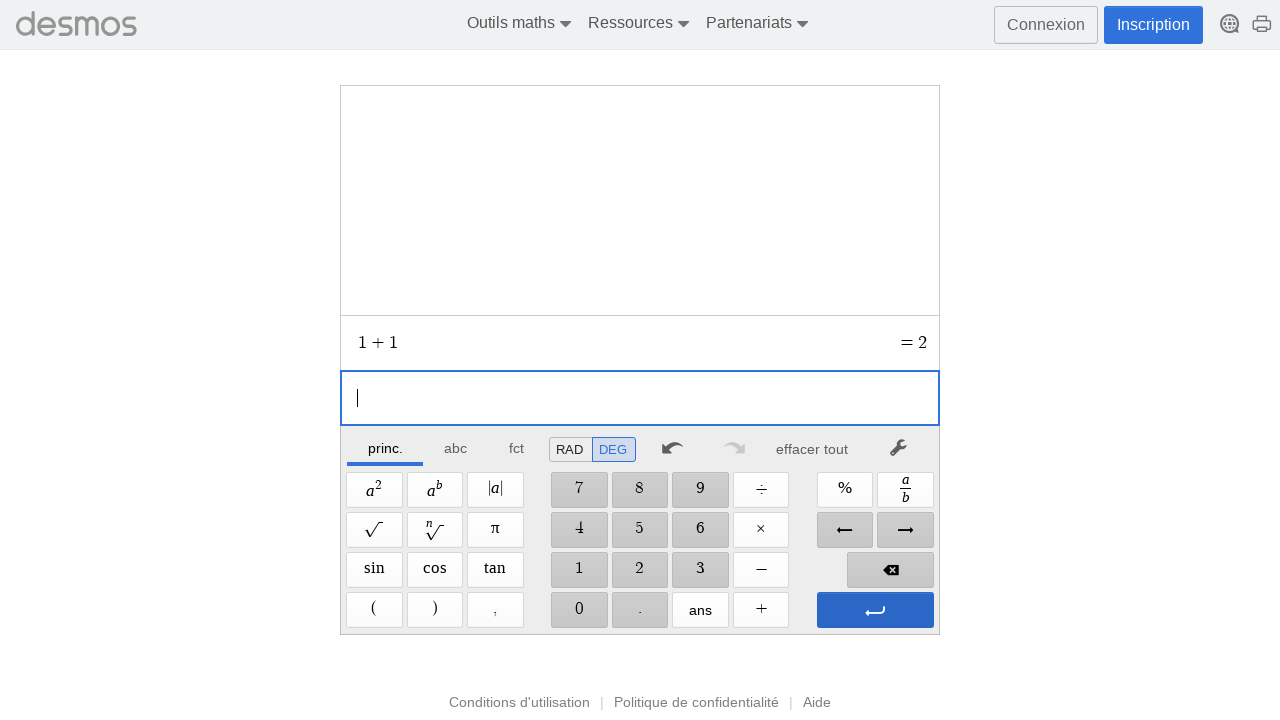